Tests explicit wait functionality by clicking a button that triggers delayed text appearance and waiting for the text to become visible

Starting URL: http://seleniumpractise.blogspot.com/2016/08/how-to-use-explicit-wait-in-selenium.html

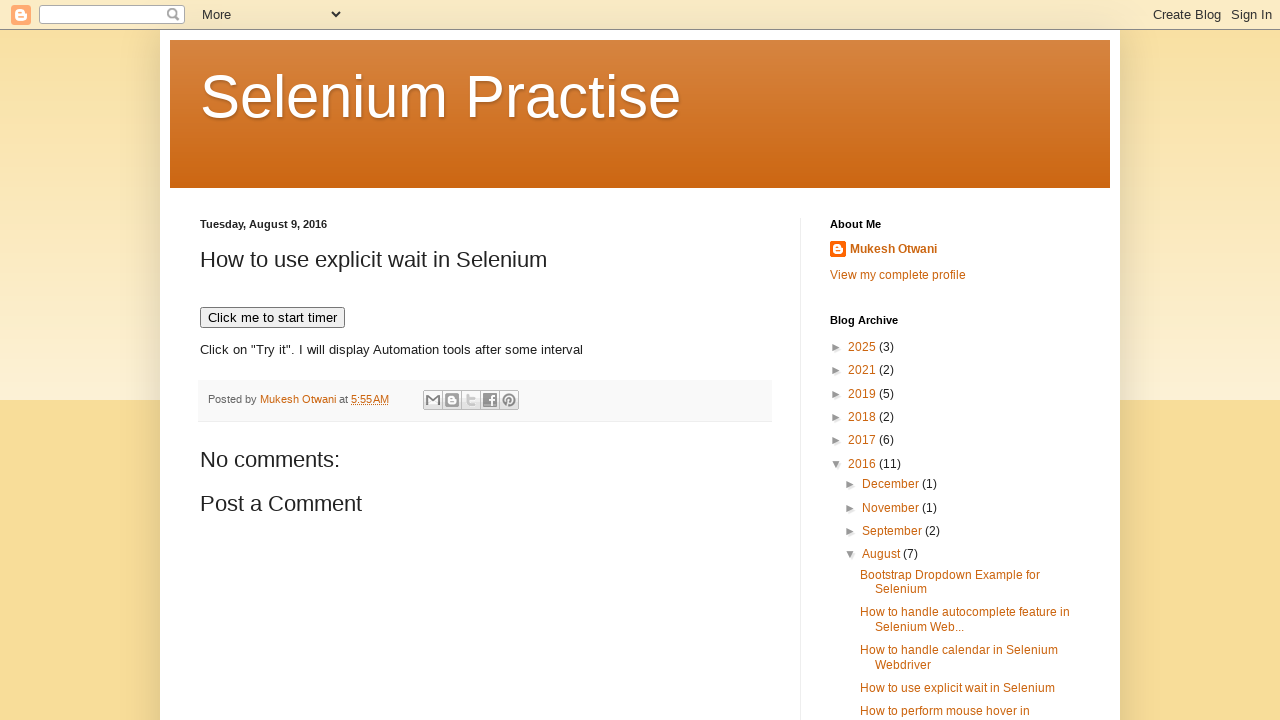

Navigated to explicit wait test page
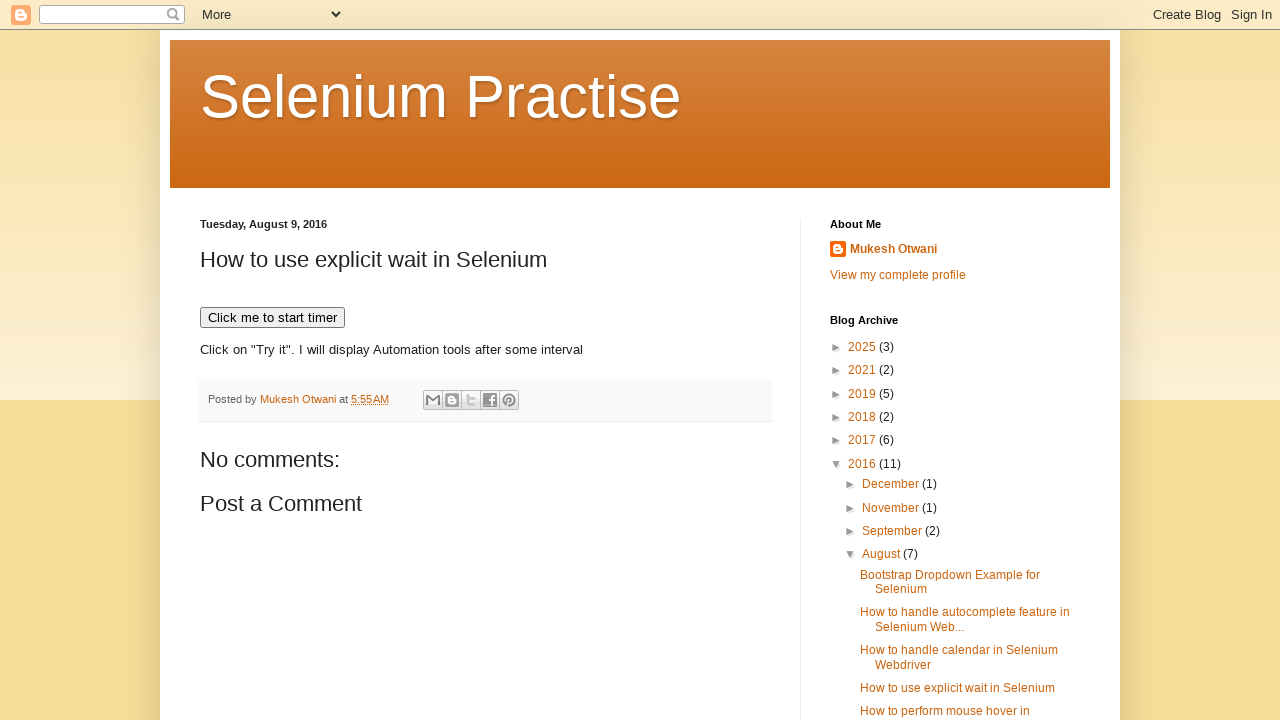

Clicked button to trigger delayed text appearance at (272, 318) on button[onclick='timedText()']
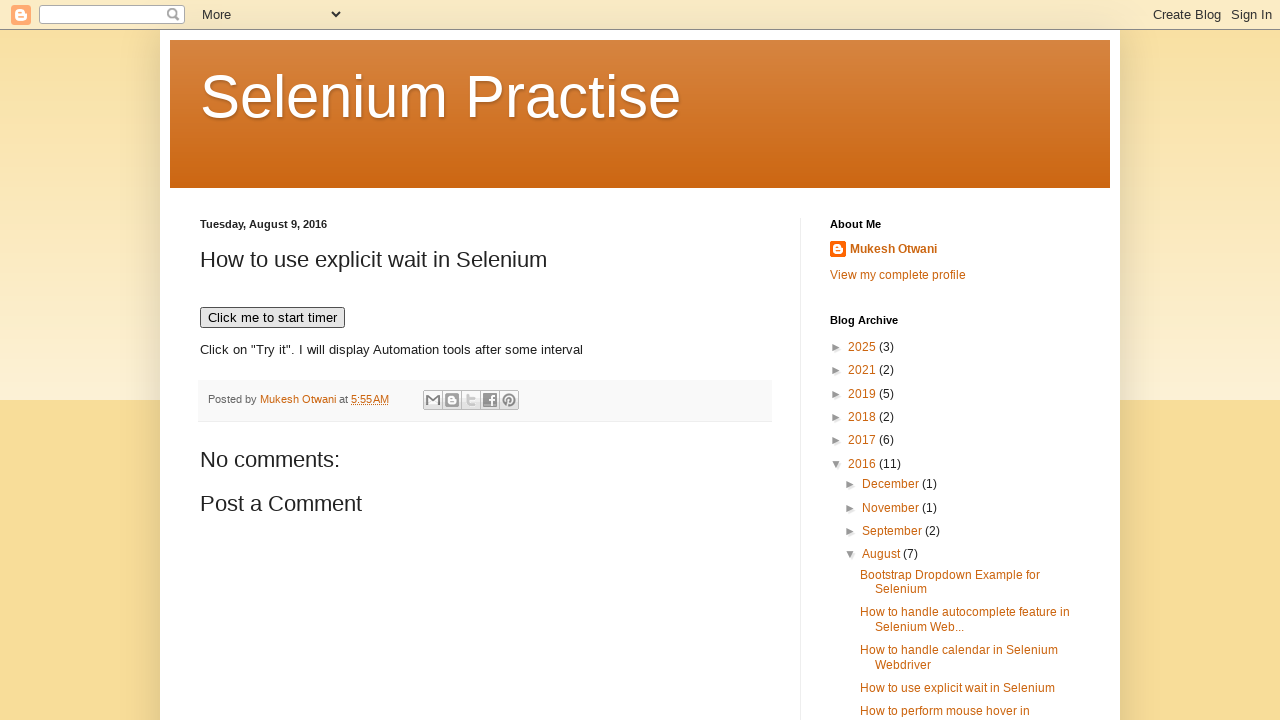

Waited for 'WebDriver' text to appear (explicit wait completed)
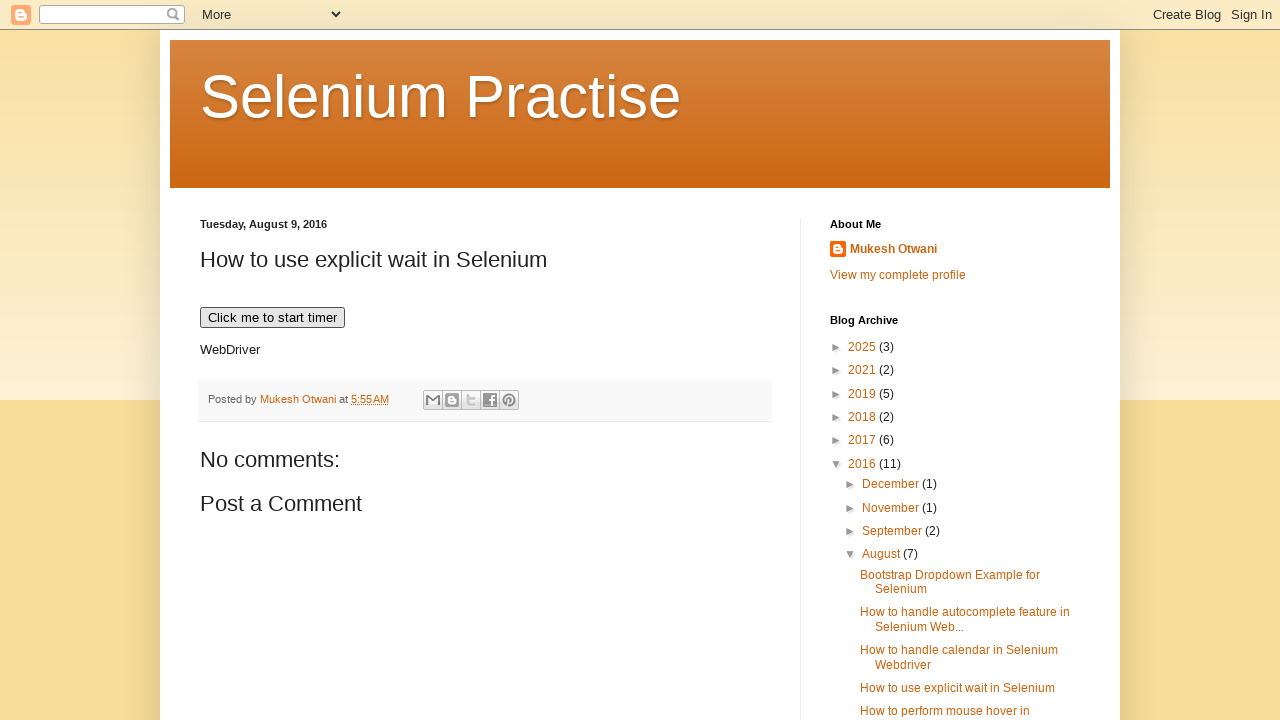

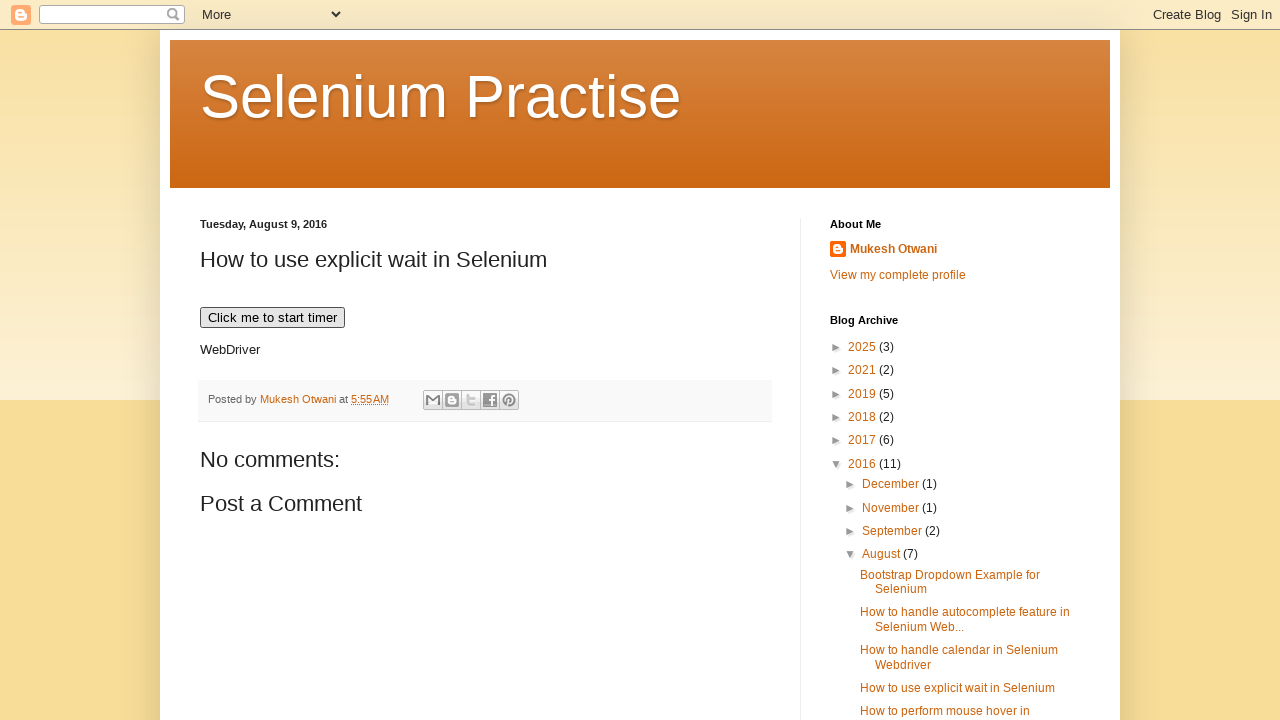